Tests drag and drop functionality on jQuery UI demo page by dragging an element from source to target within an iframe

Starting URL: https://jqueryui.com/droppable/

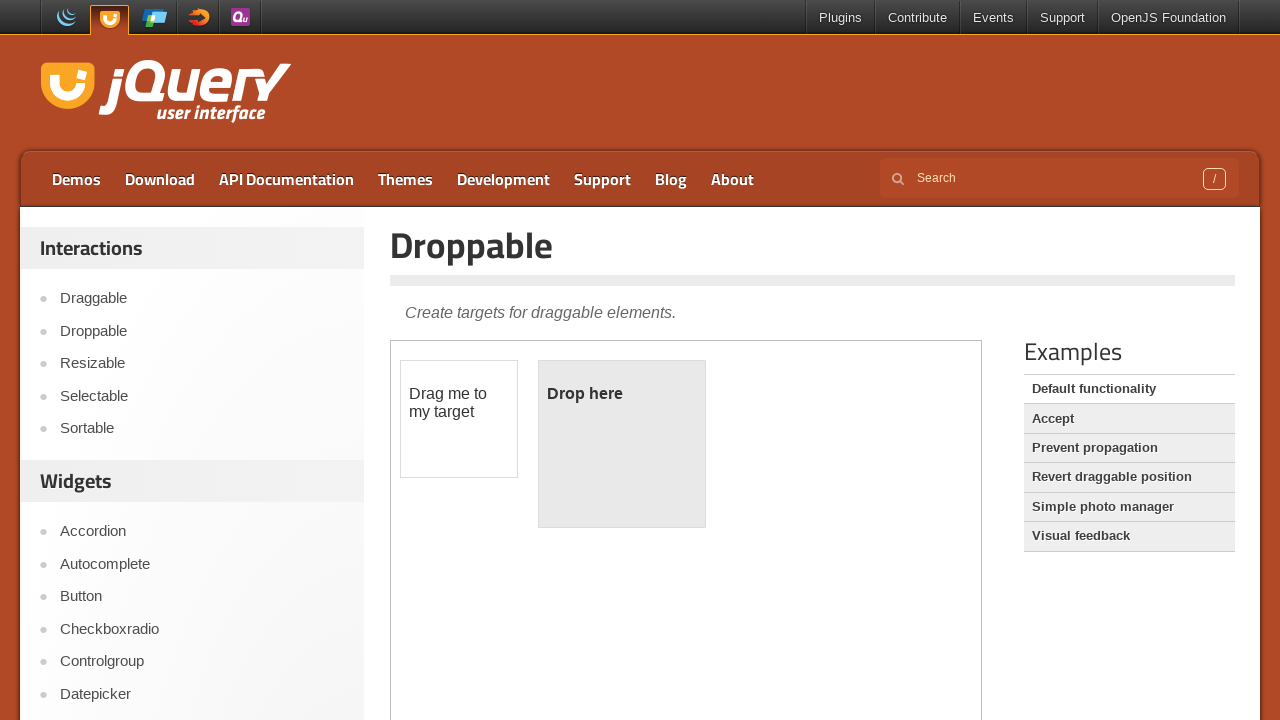

Located the demo iframe
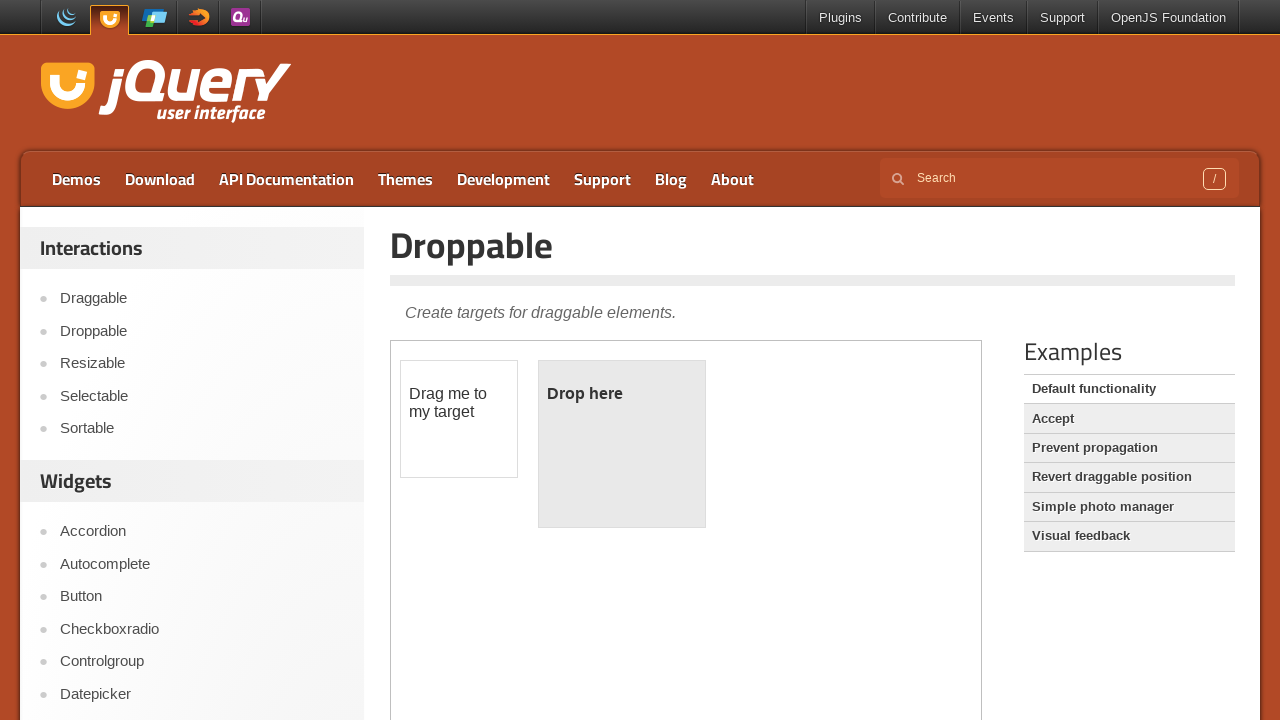

Clicked on the draggable element at (459, 419) on .demo-frame >> nth=0 >> internal:control=enter-frame >> #draggable
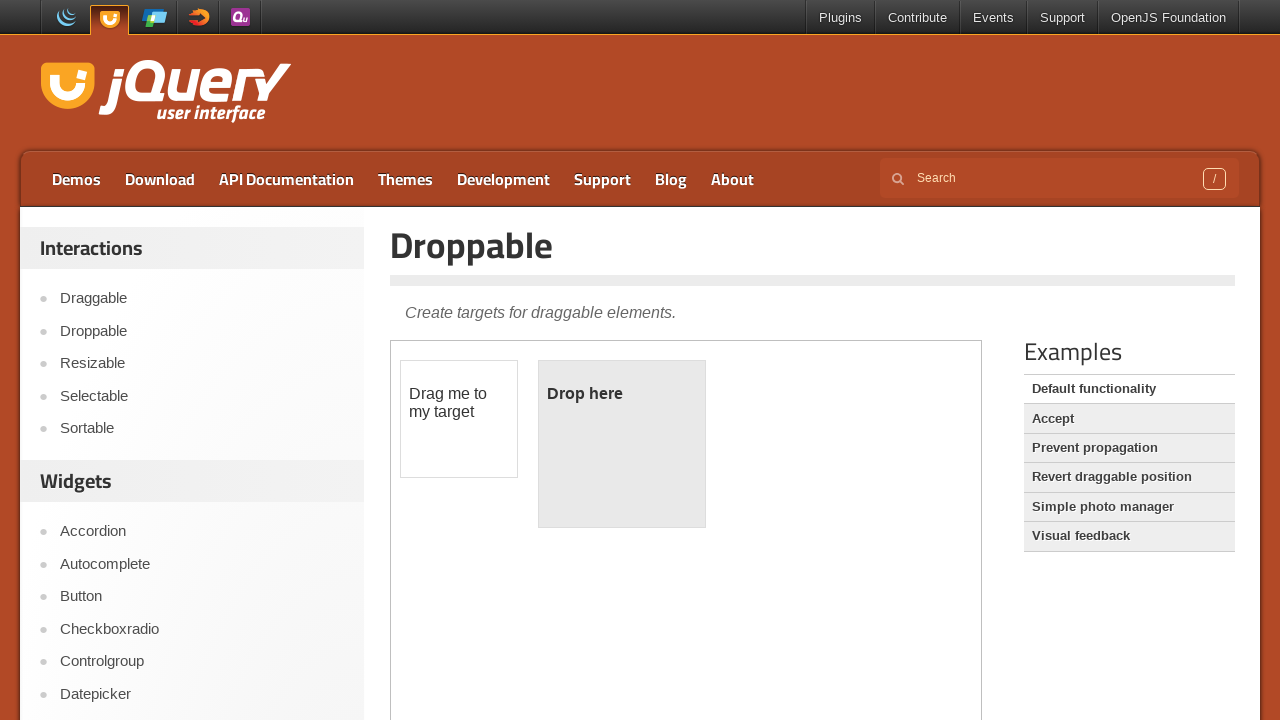

Dragged element from source to target droppable area at (622, 444)
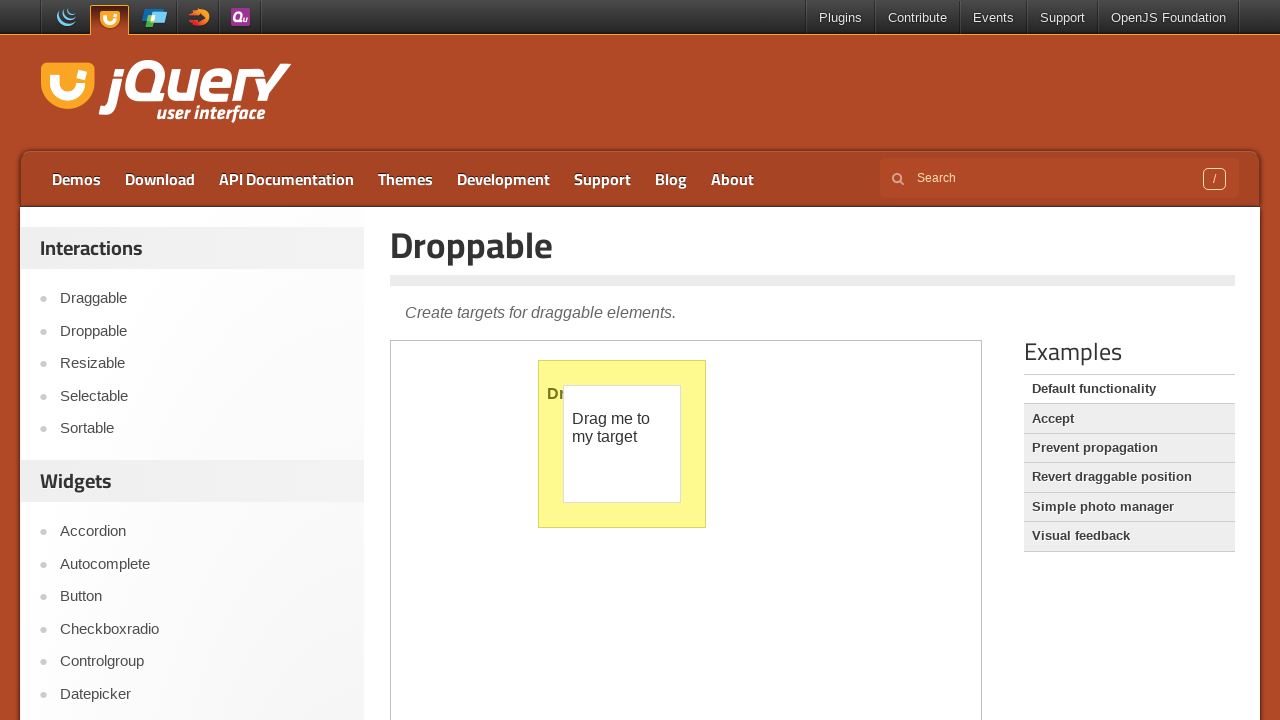

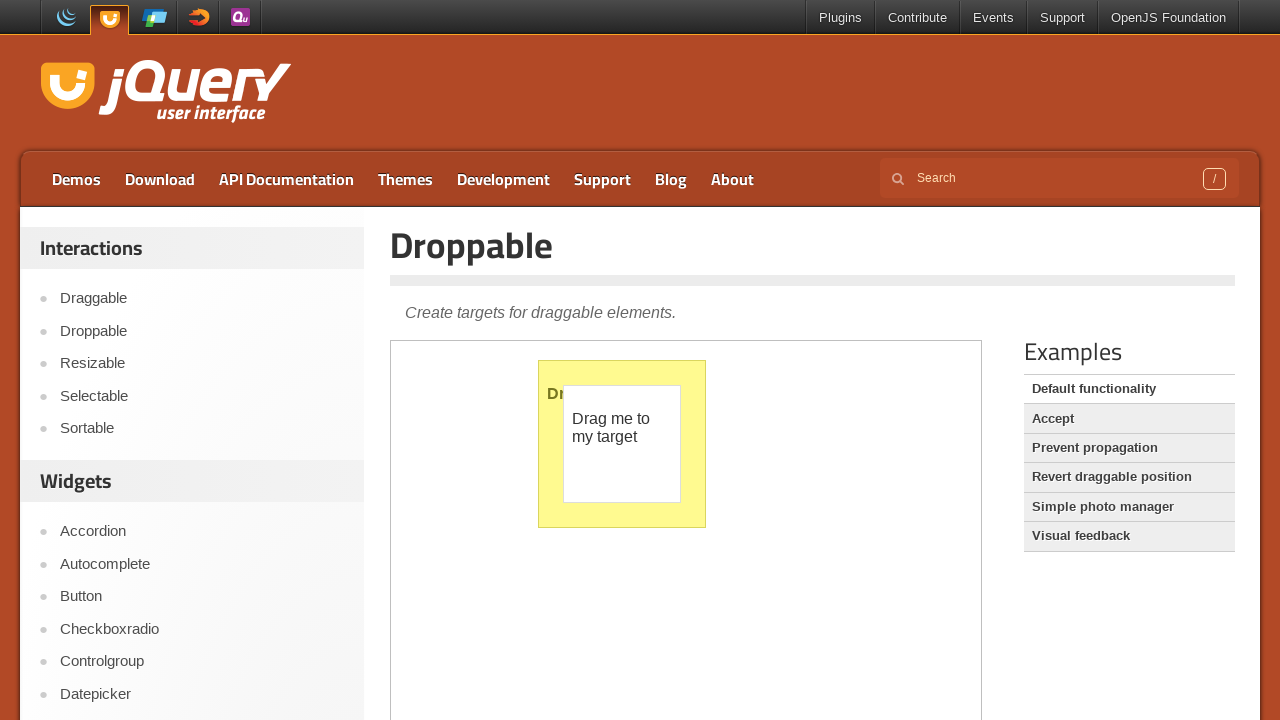